Tests React Semantic UI dropdown selection by choosing different user names

Starting URL: https://react.semantic-ui.com/maximize/dropdown-example-selection/

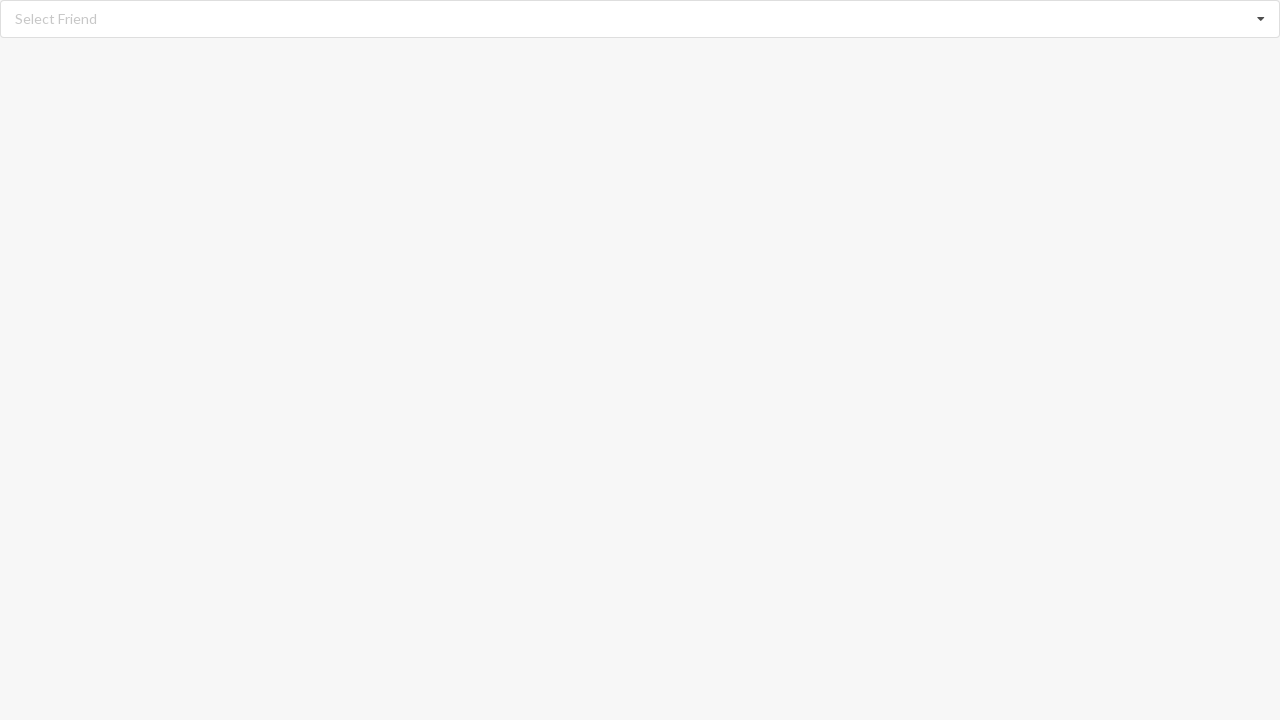

Clicked dropdown to open selection menu at (640, 19) on div.dropdown
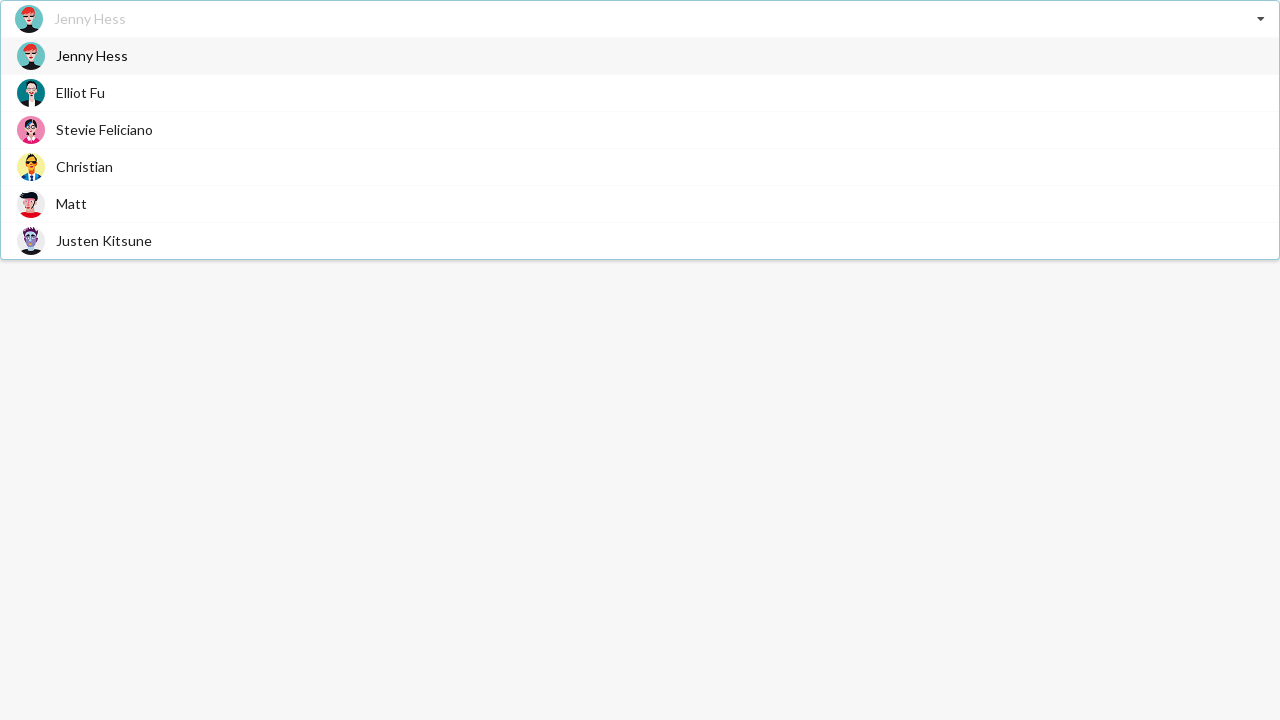

Dropdown menu items became visible
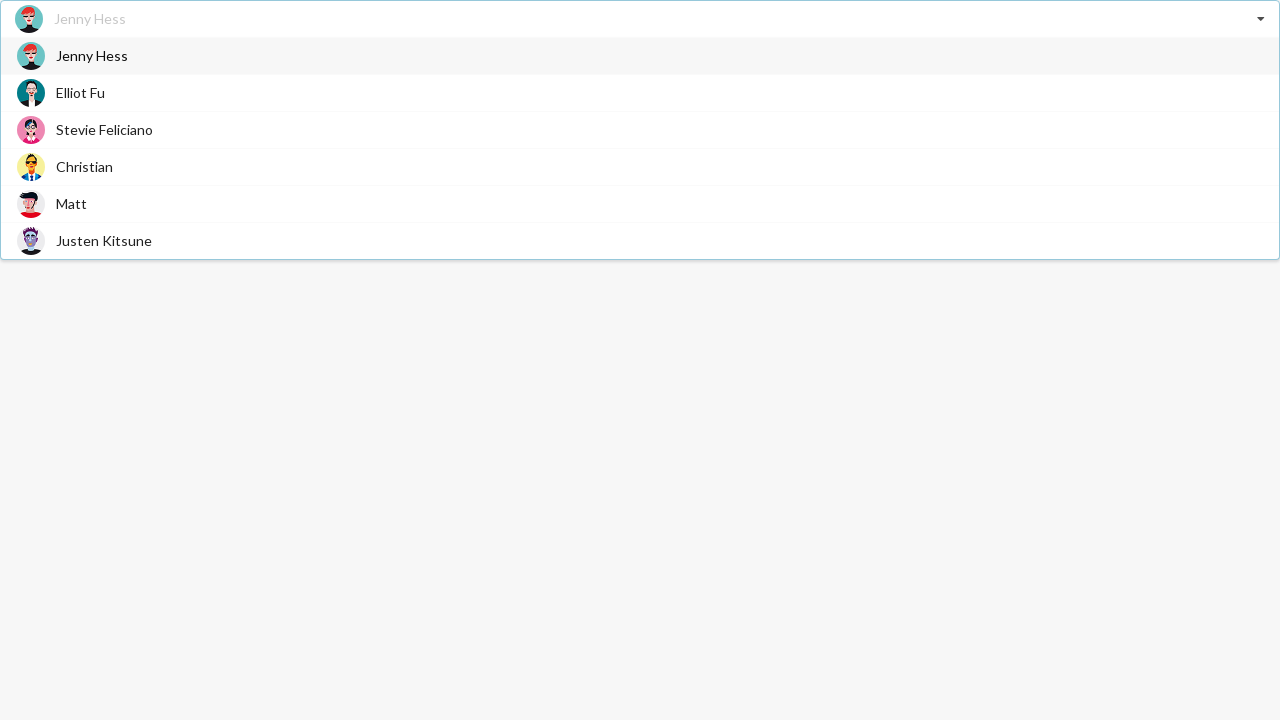

Selected 'Elliot Fu' from dropdown at (80, 92) on div.item>span:has-text('Elliot Fu')
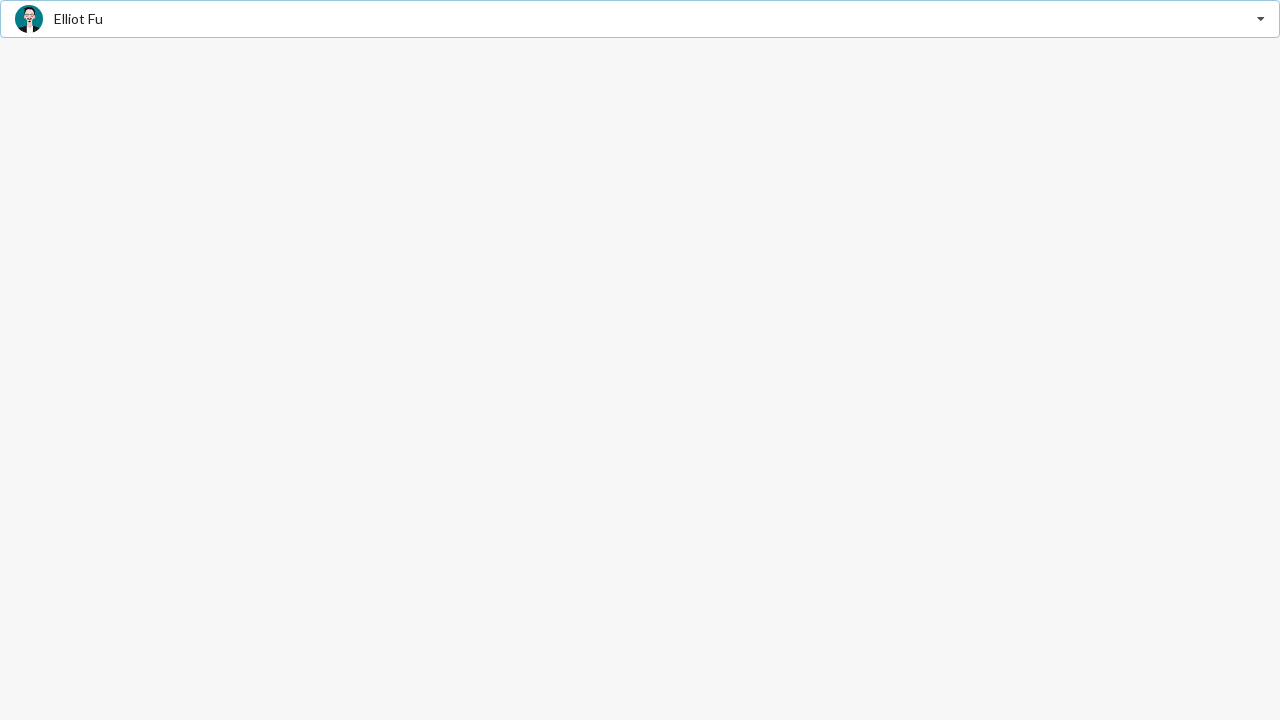

Clicked dropdown to open selection menu again at (640, 19) on div.dropdown
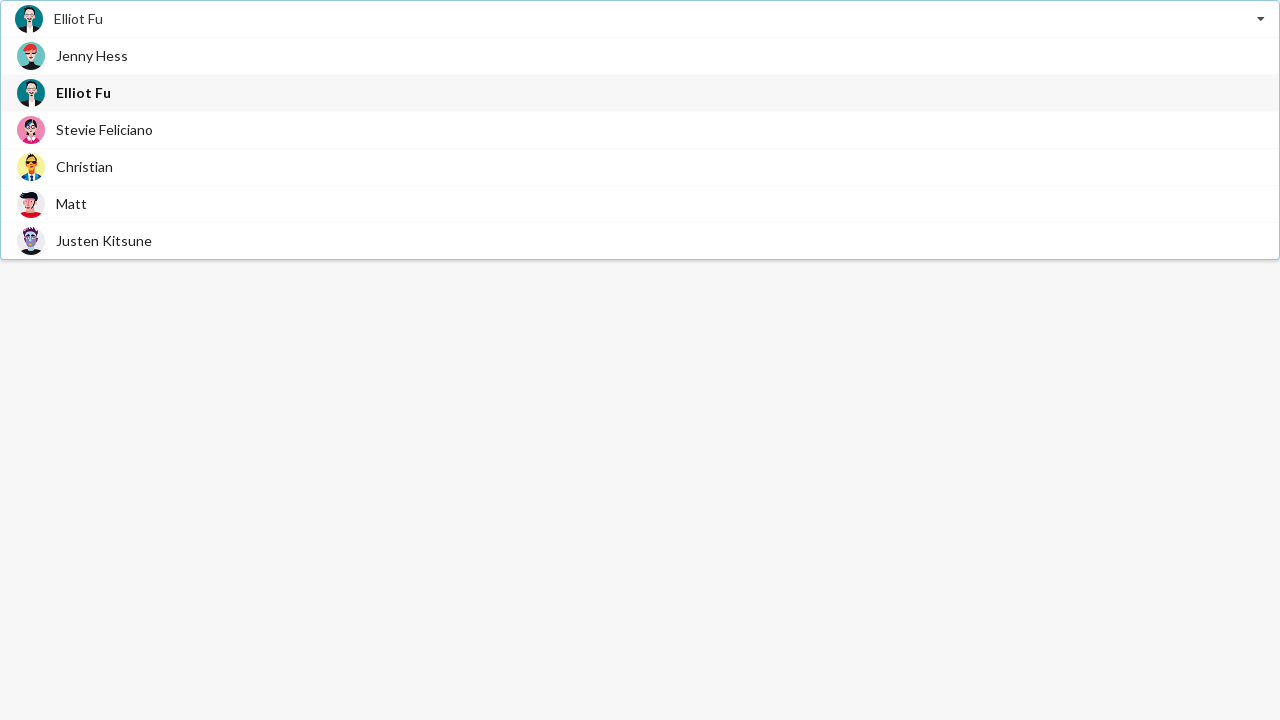

Dropdown menu items became visible
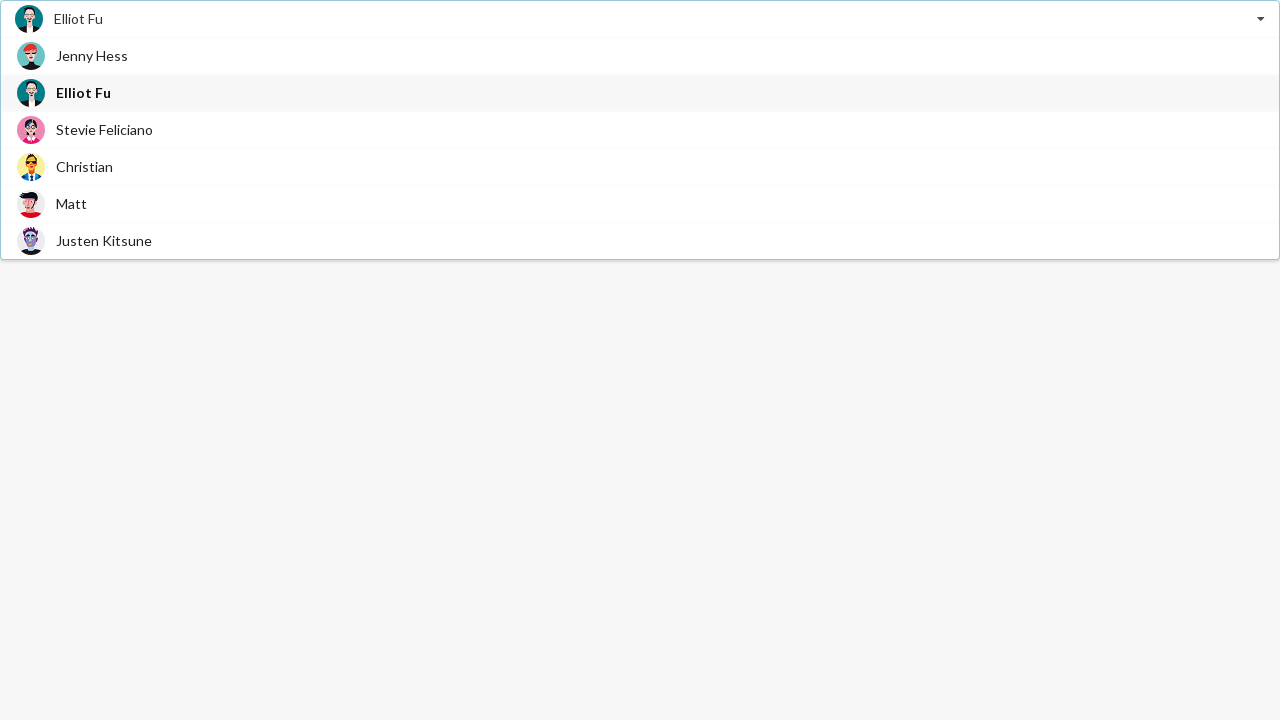

Selected 'Justen Kitsune' from dropdown at (104, 240) on div.item>span:has-text('Justen Kitsune')
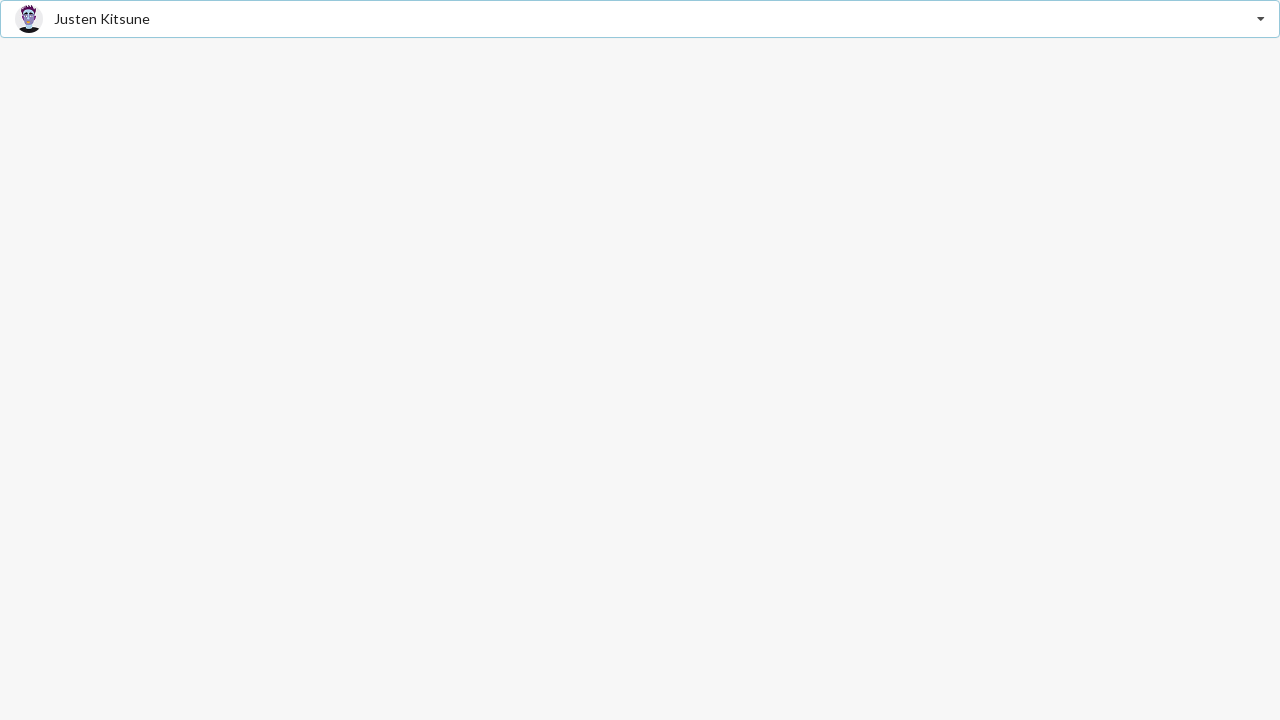

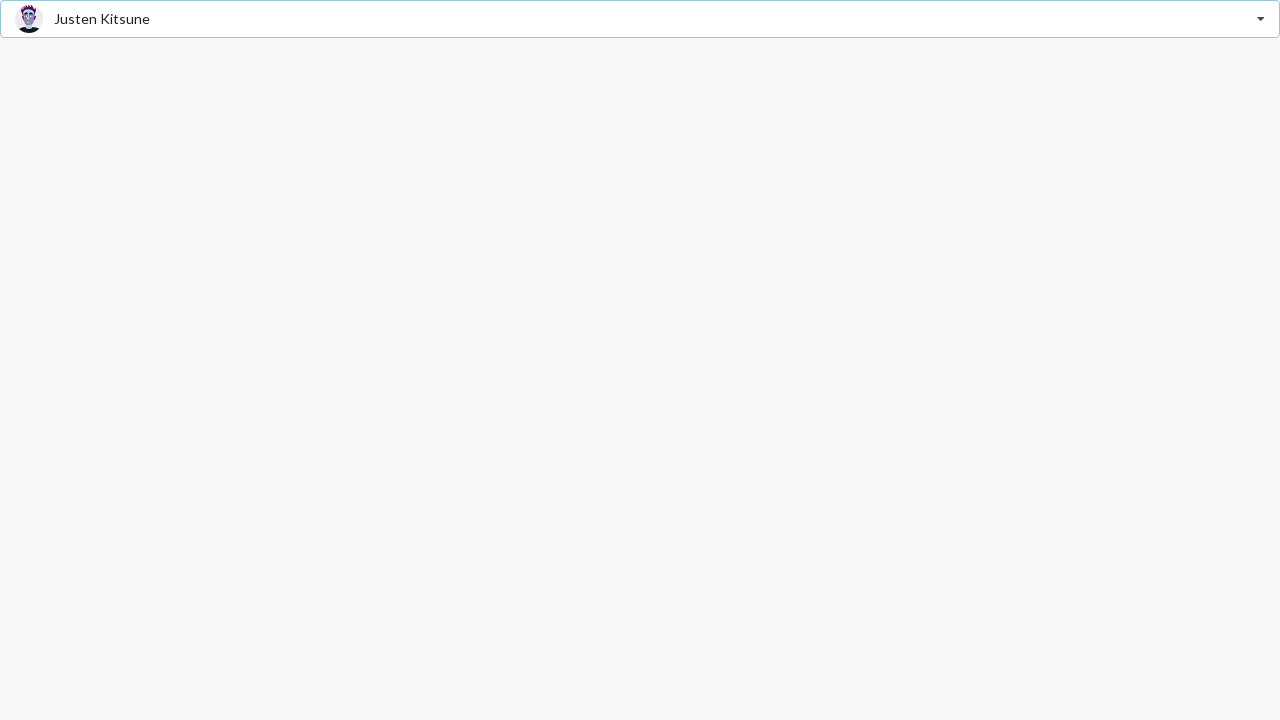